Solves a math challenge by extracting a hidden value from an image attribute, calculating the answer using a logarithmic formula, filling the answer field, selecting required checkboxes and radio buttons, and submitting the form.

Starting URL: http://suninjuly.github.io/get_attribute.html

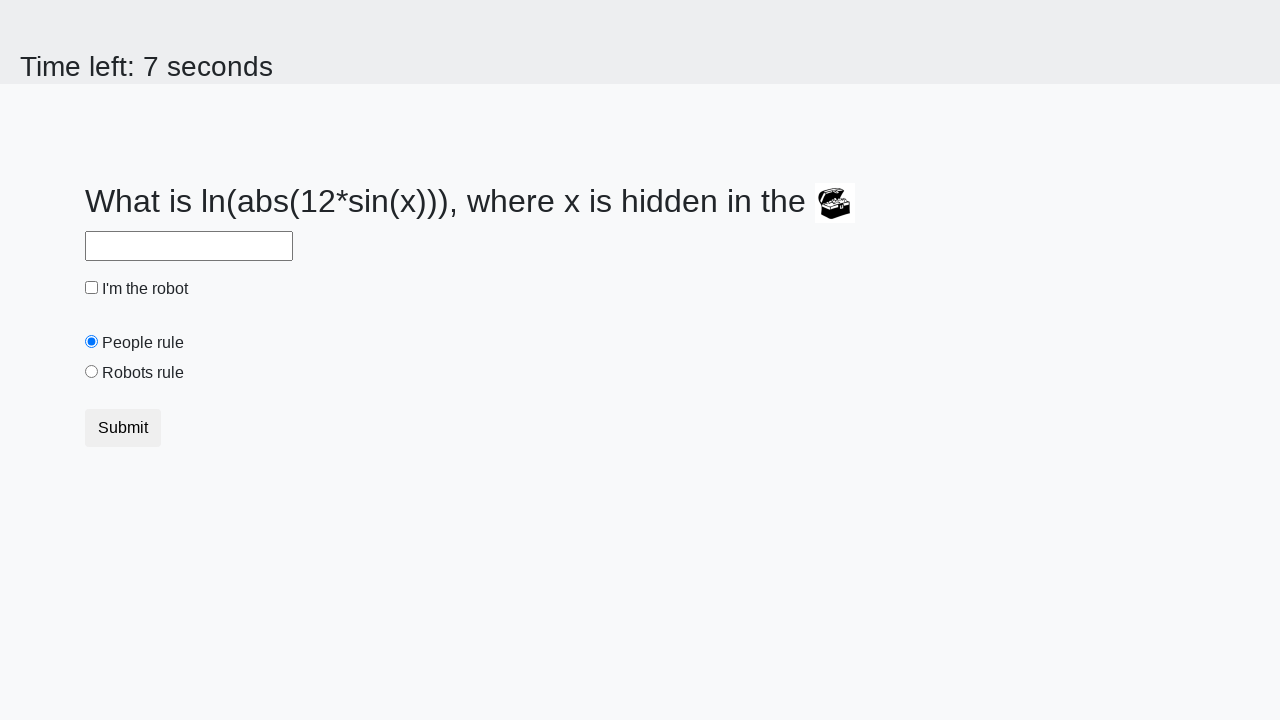

Extracted hidden value from image attribute 'valuex'
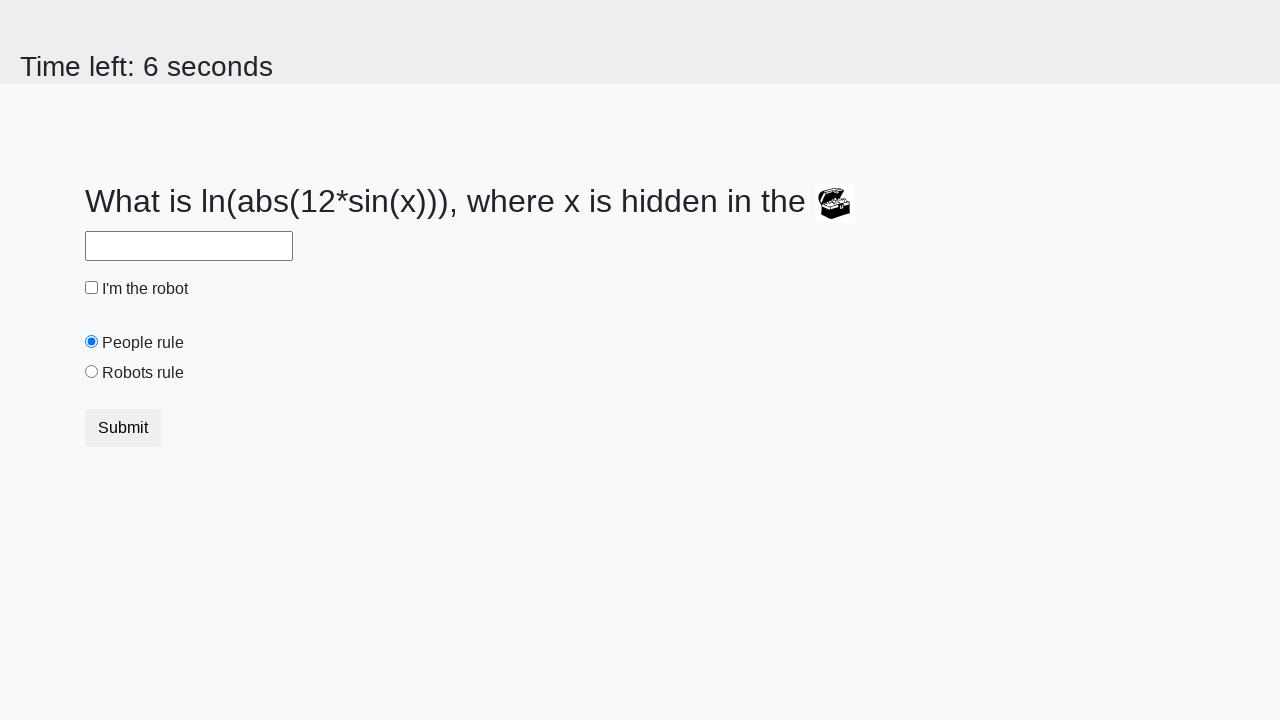

Calculated logarithmic formula result: 2.011755335774452
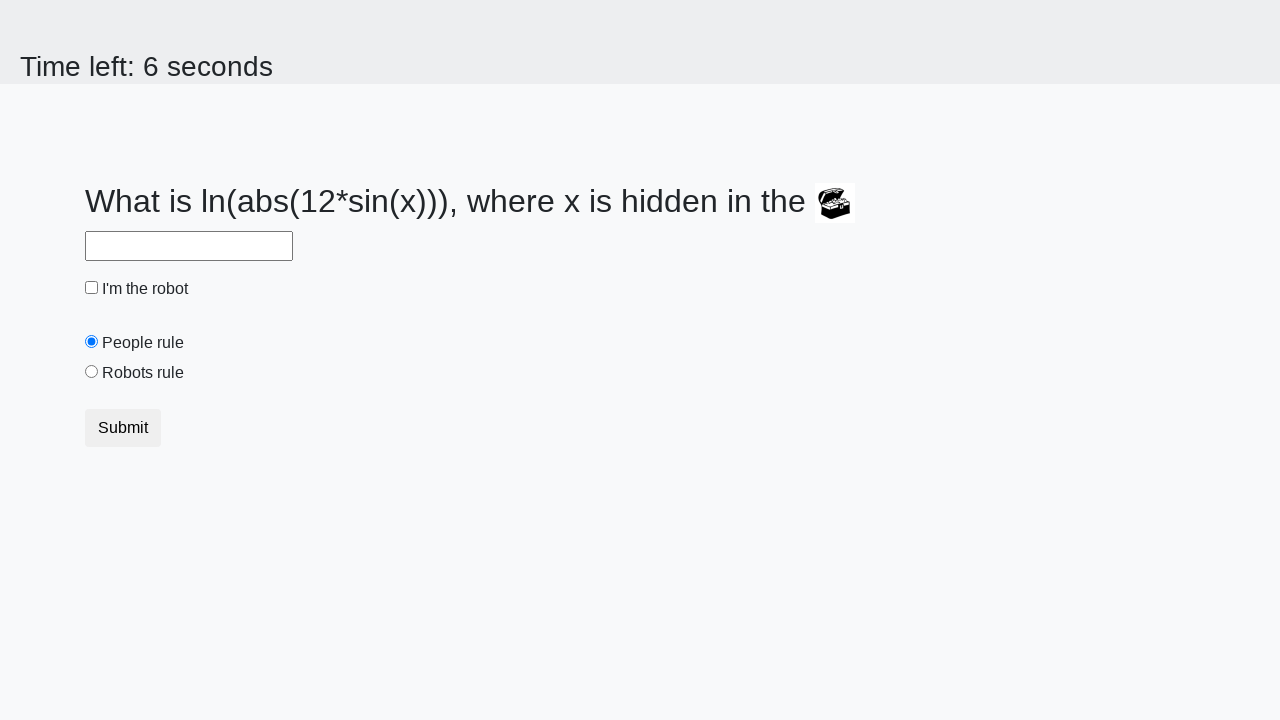

Filled answer field with calculated value on input#answer[required]
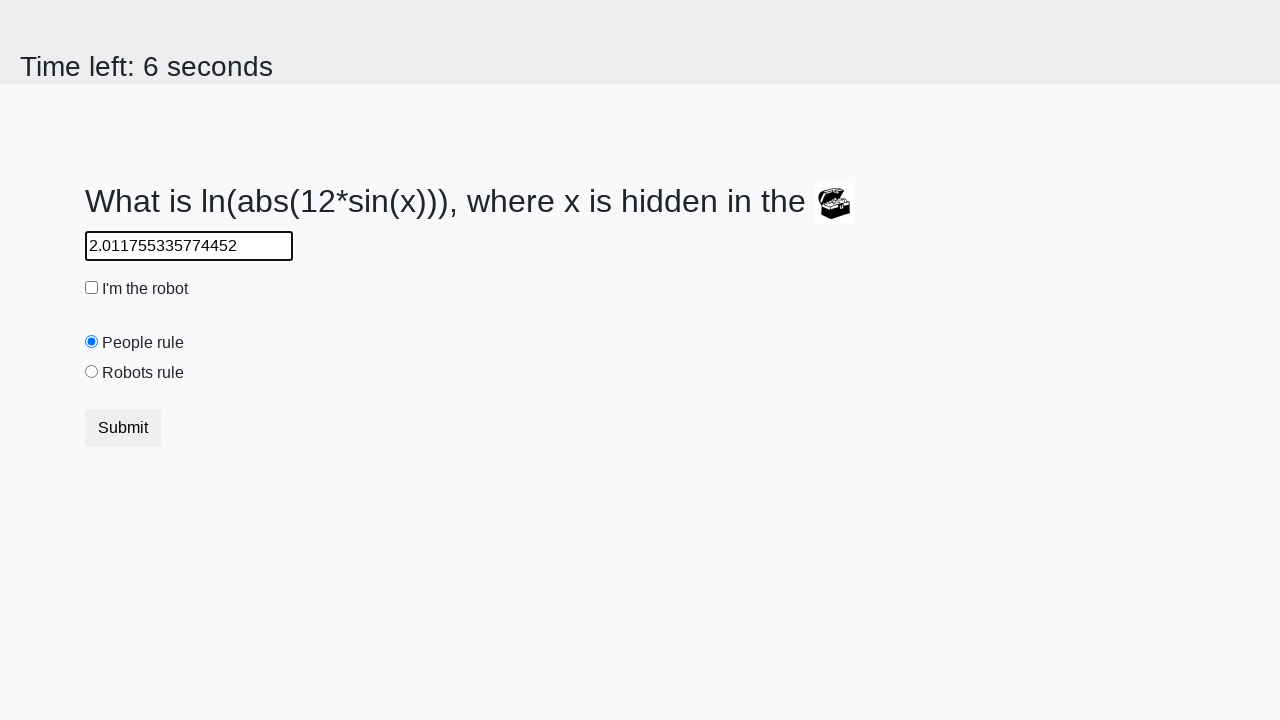

Clicked robot checkbox at (92, 288) on input#robotCheckbox
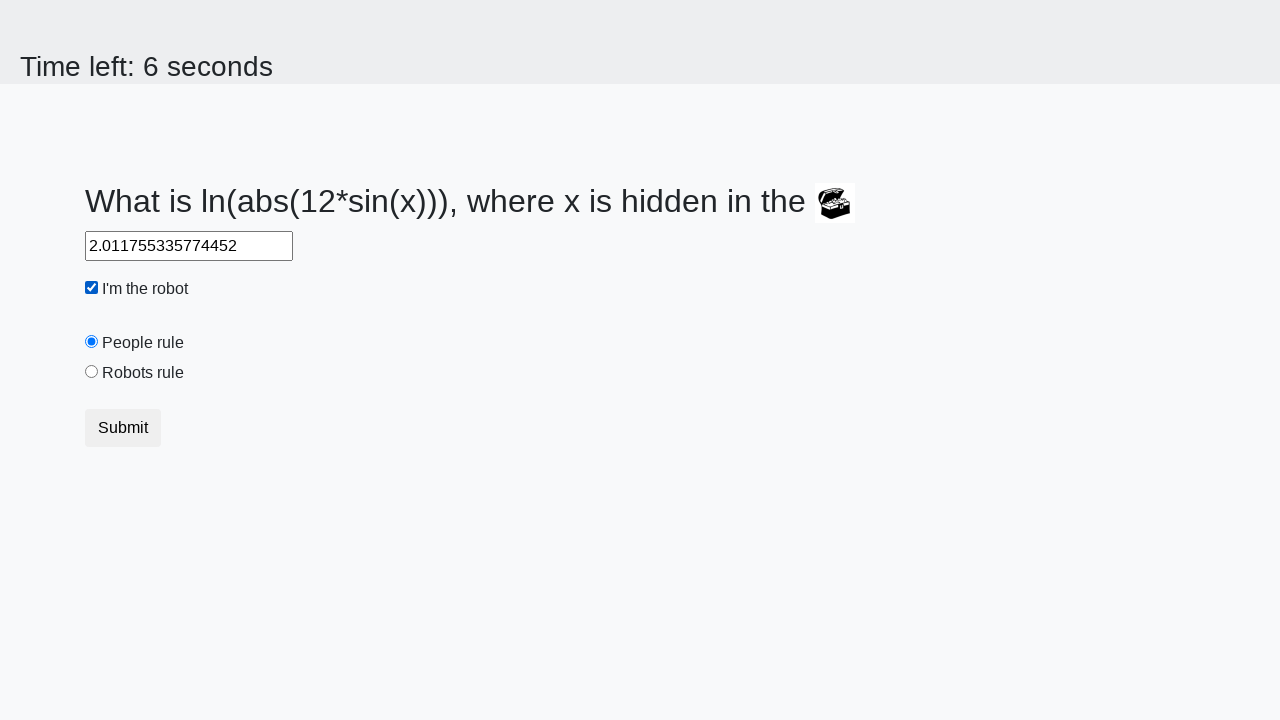

Clicked robots rule radio button at (92, 372) on input#robotsRule
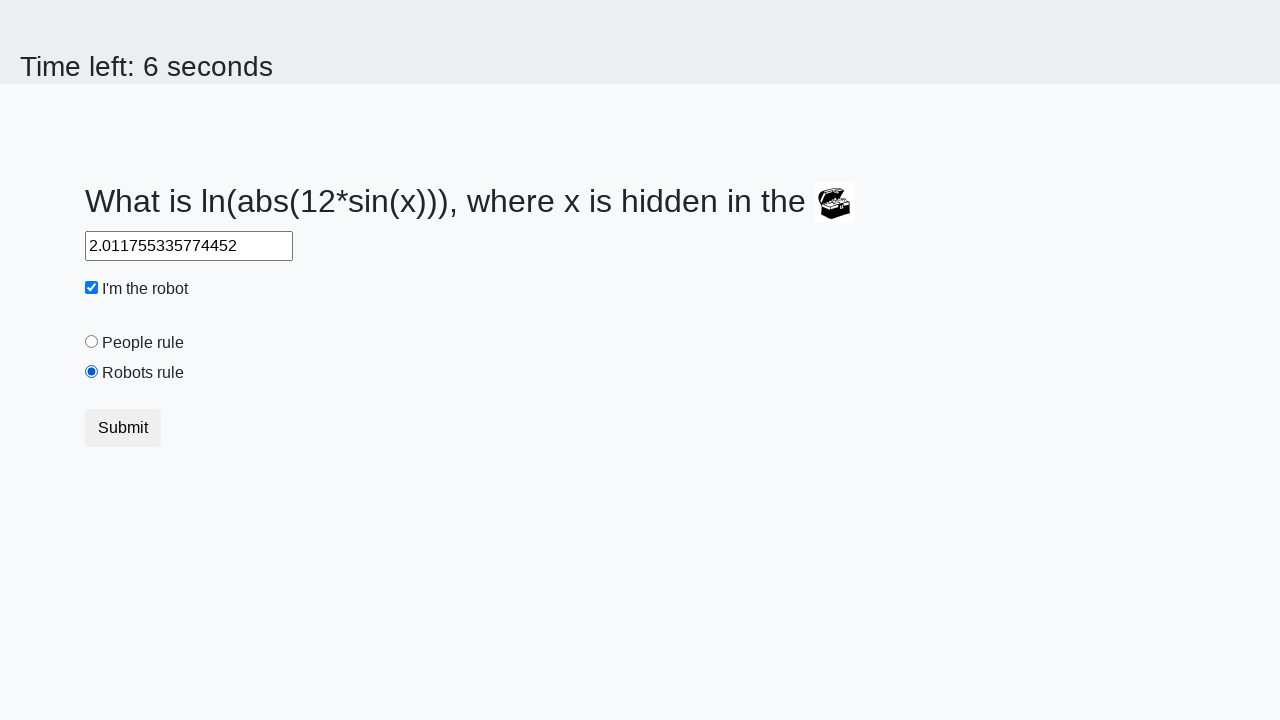

Clicked form submit button at (123, 428) on button[type='submit']
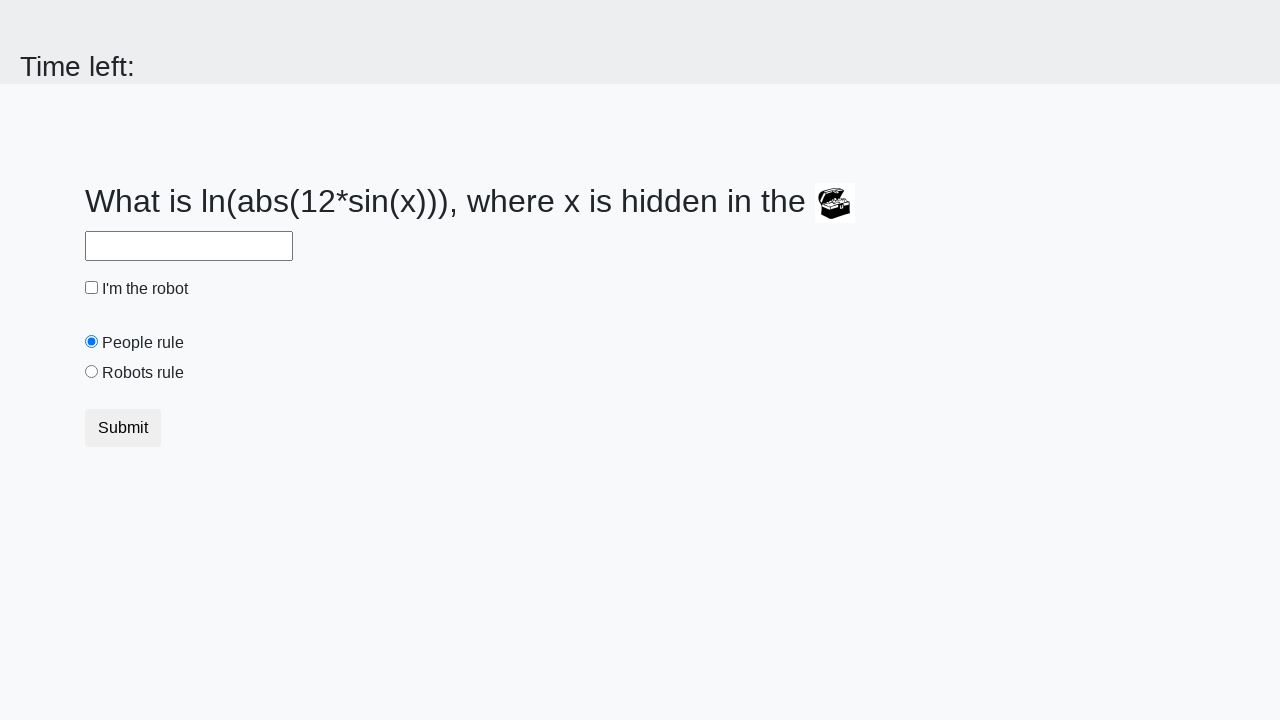

Waited 2 seconds for form submission to complete
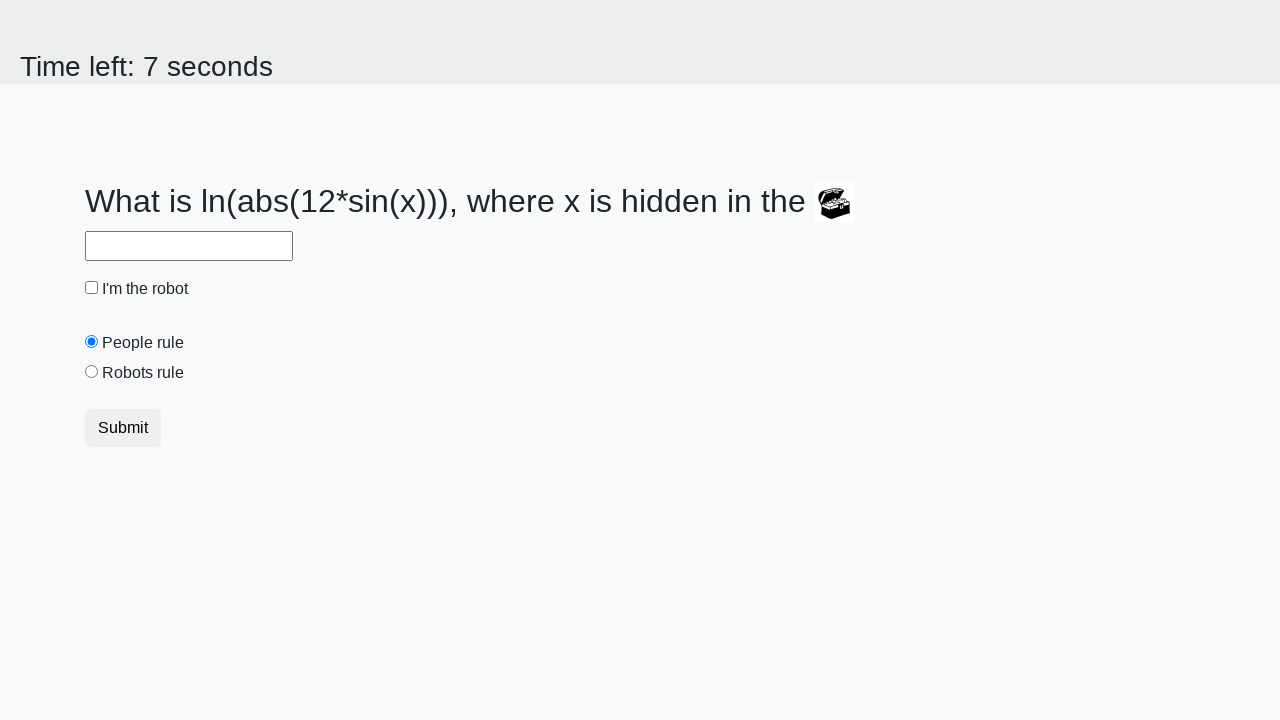

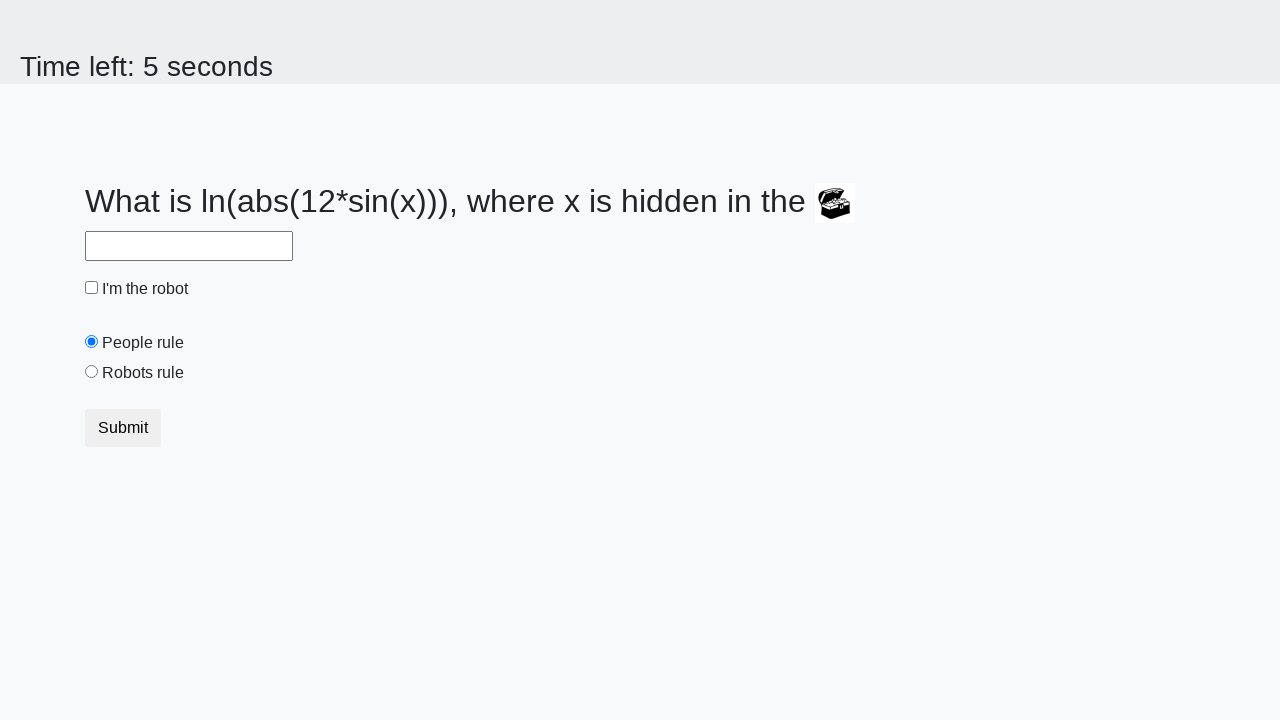